Tests sport selection validation by selecting both a sport and "What is sport?" option, expecting an alert asking if user does sport or not

Starting URL: https://wcaquino.me/selenium/componentes.html

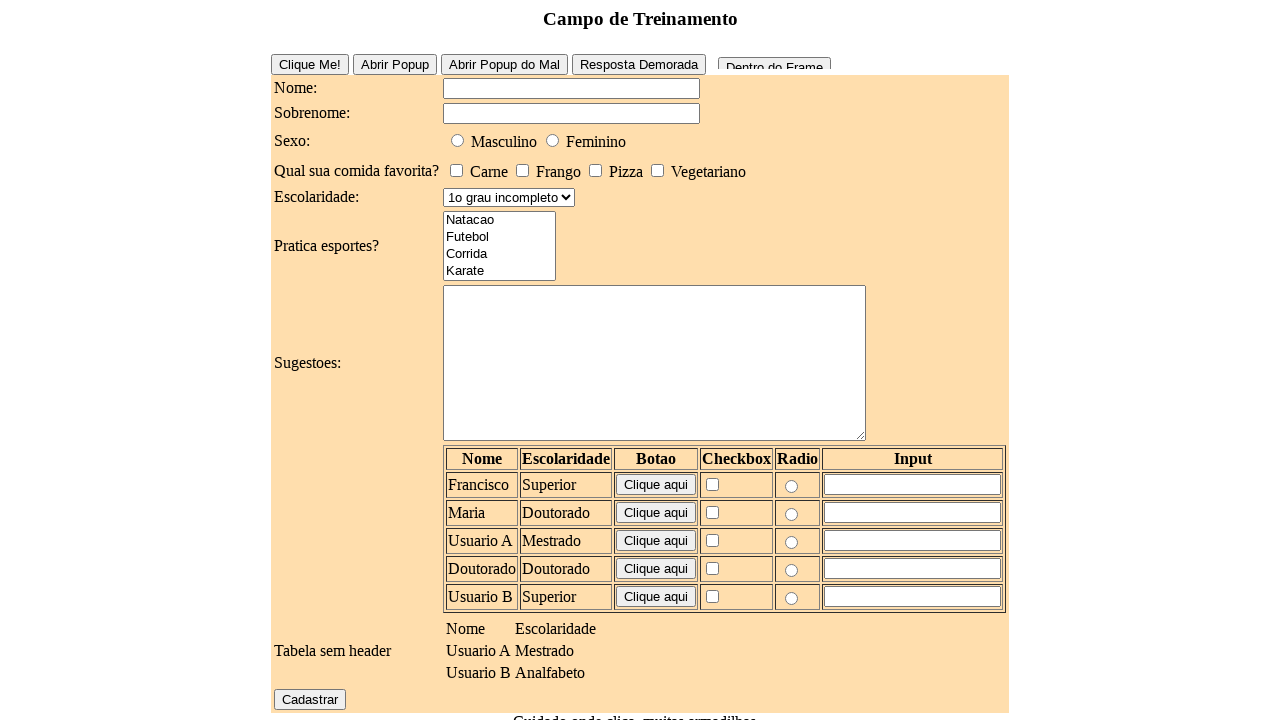

Set up dialog handler to capture and accept alerts
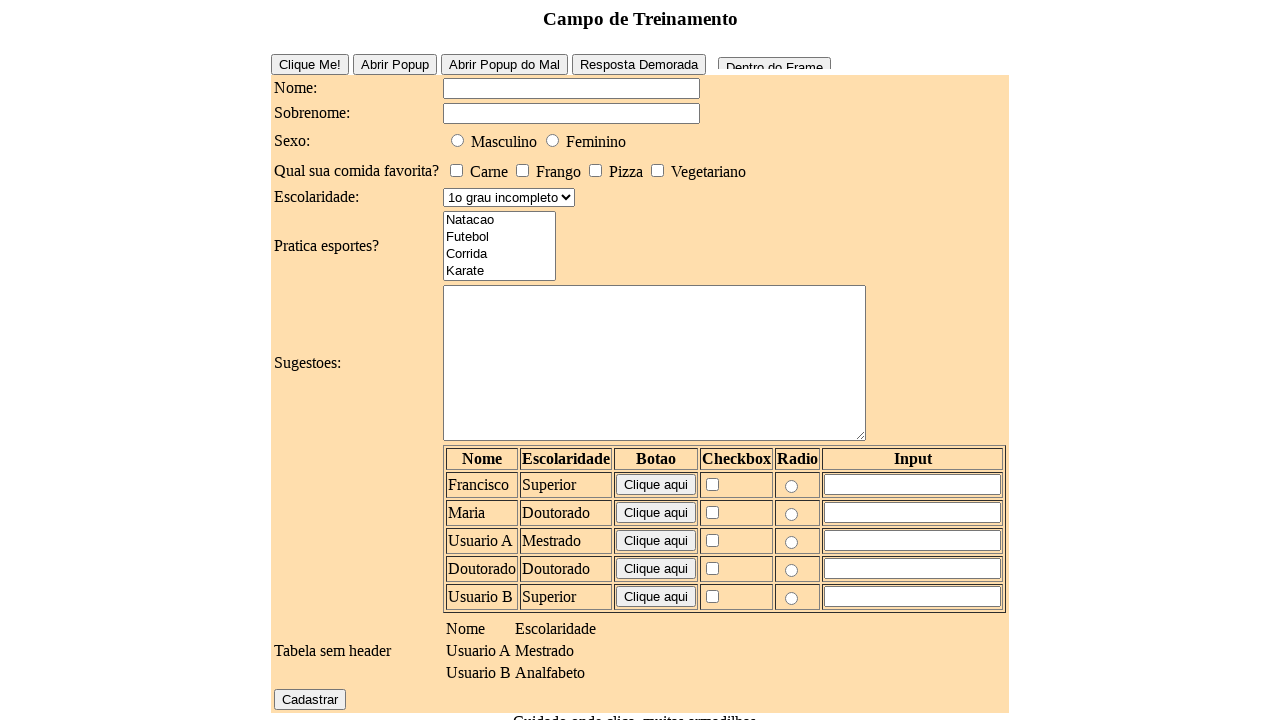

Navigated to form page
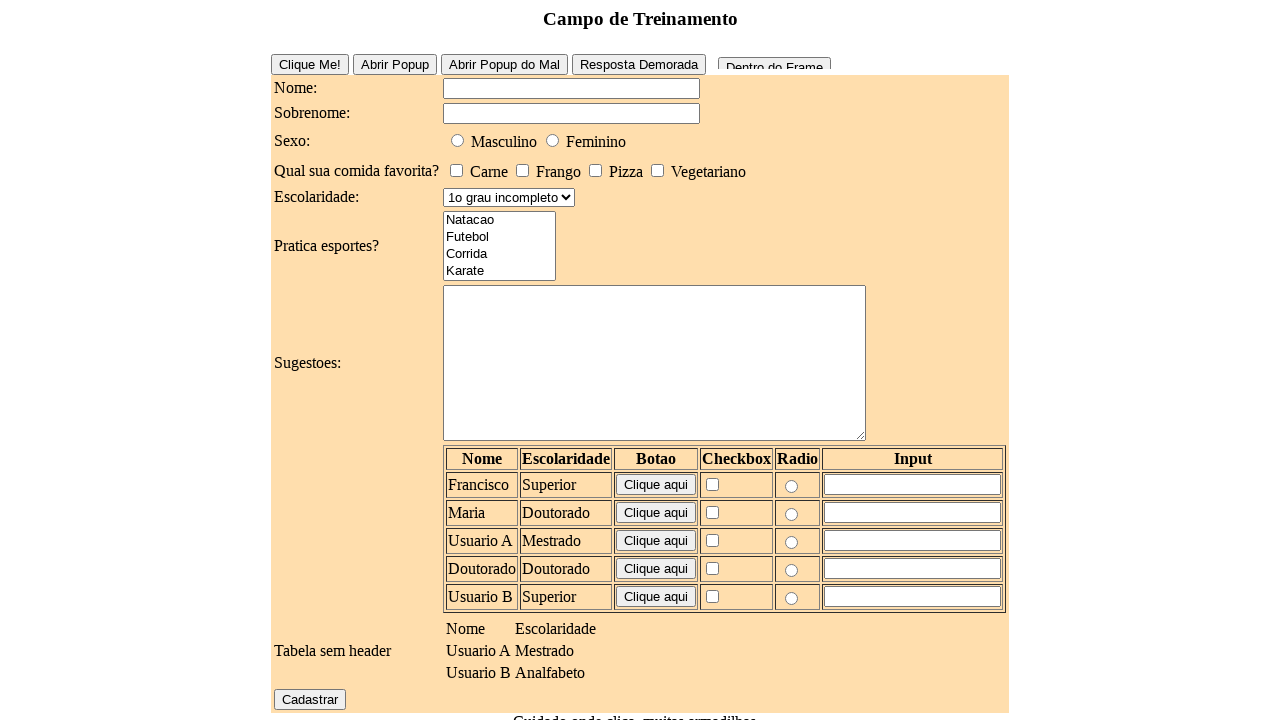

Filled name field with 'Lucas' on #elementosForm\:nome
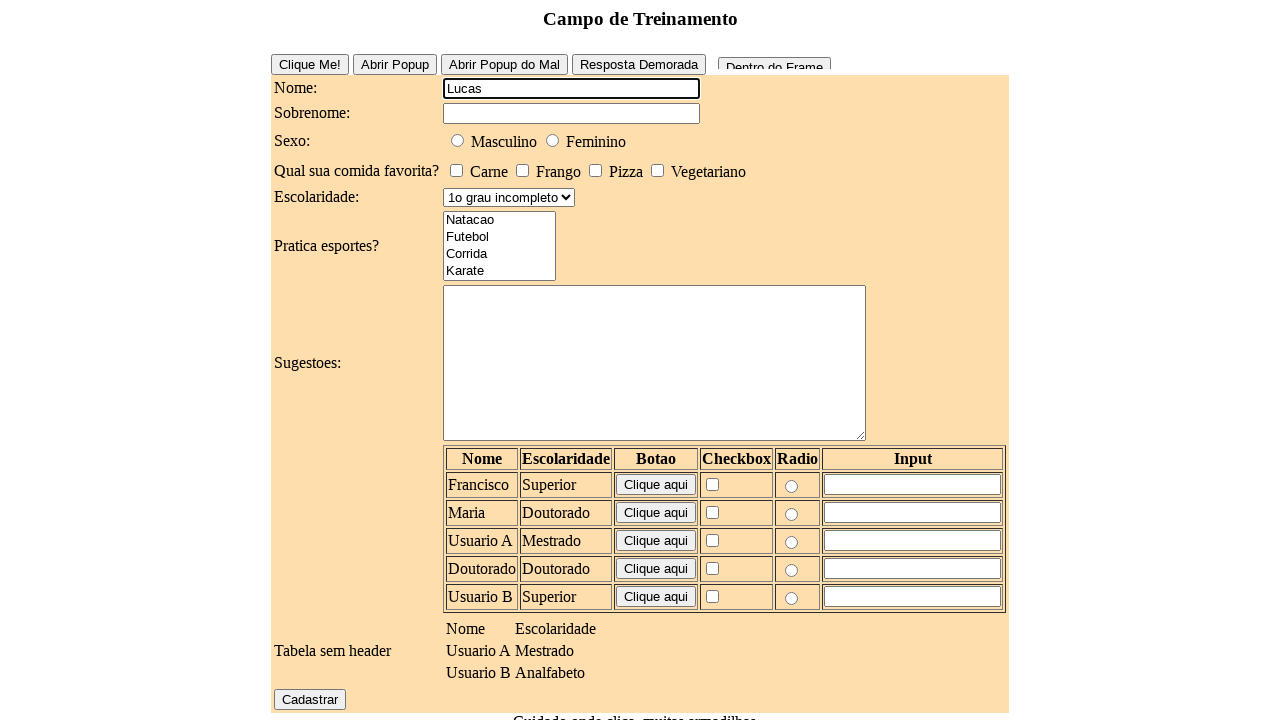

Filled surname field with 'Lopes' on #elementosForm\:sobrenome
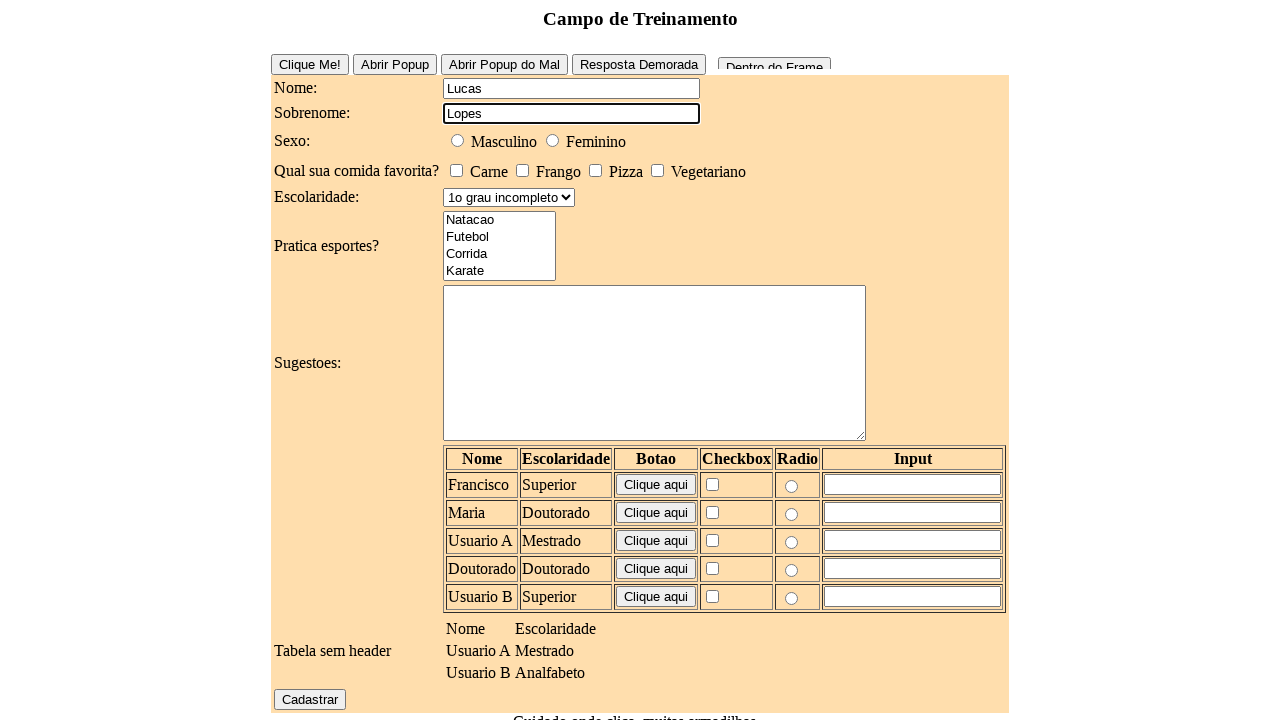

Selected male gender radio button at (458, 140) on #elementosForm\:sexo\:0
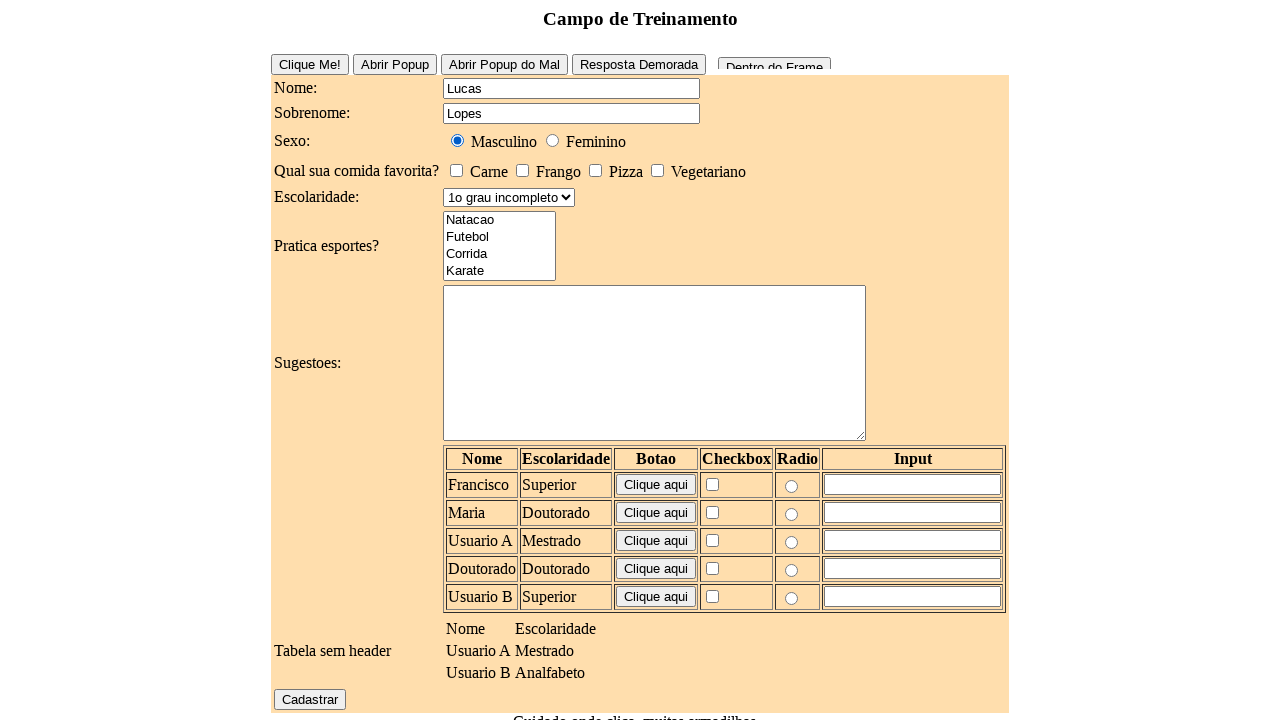

Selected meat food checkbox at (456, 170) on #elementosForm\:comidaFavorita\:0
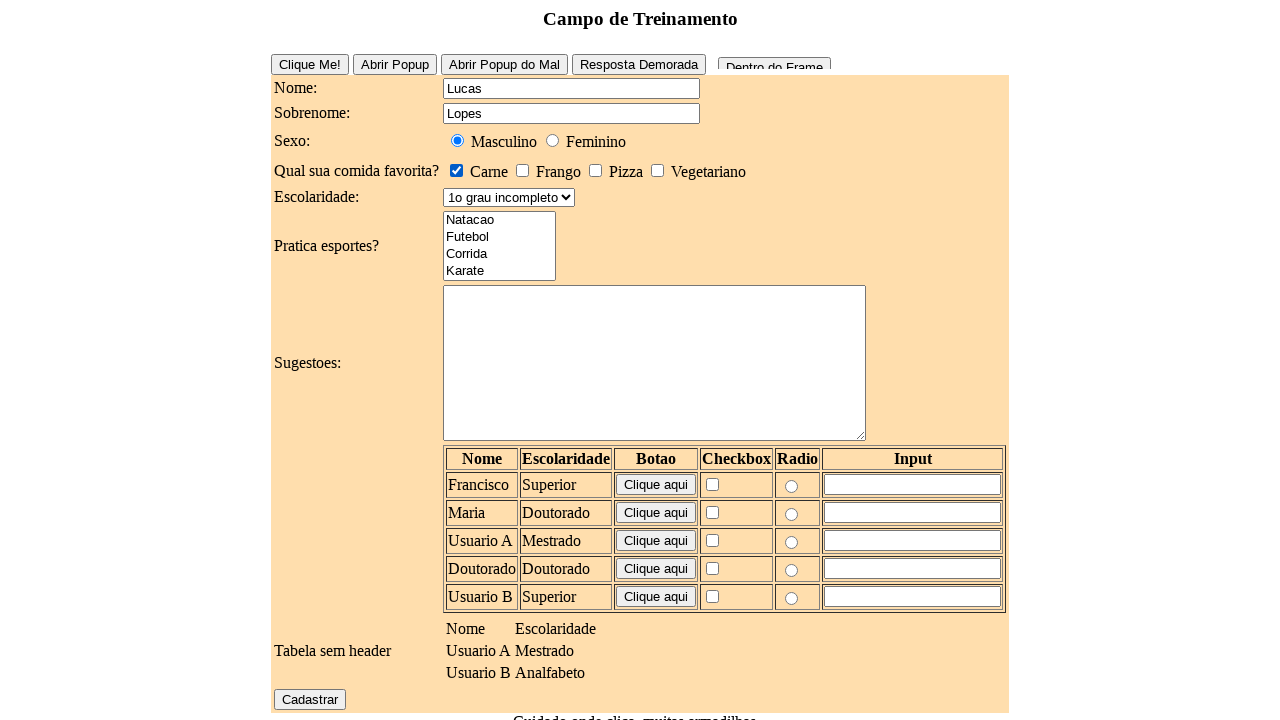

Selected 'Superior' education level from dropdown on #elementosForm\:escolaridade
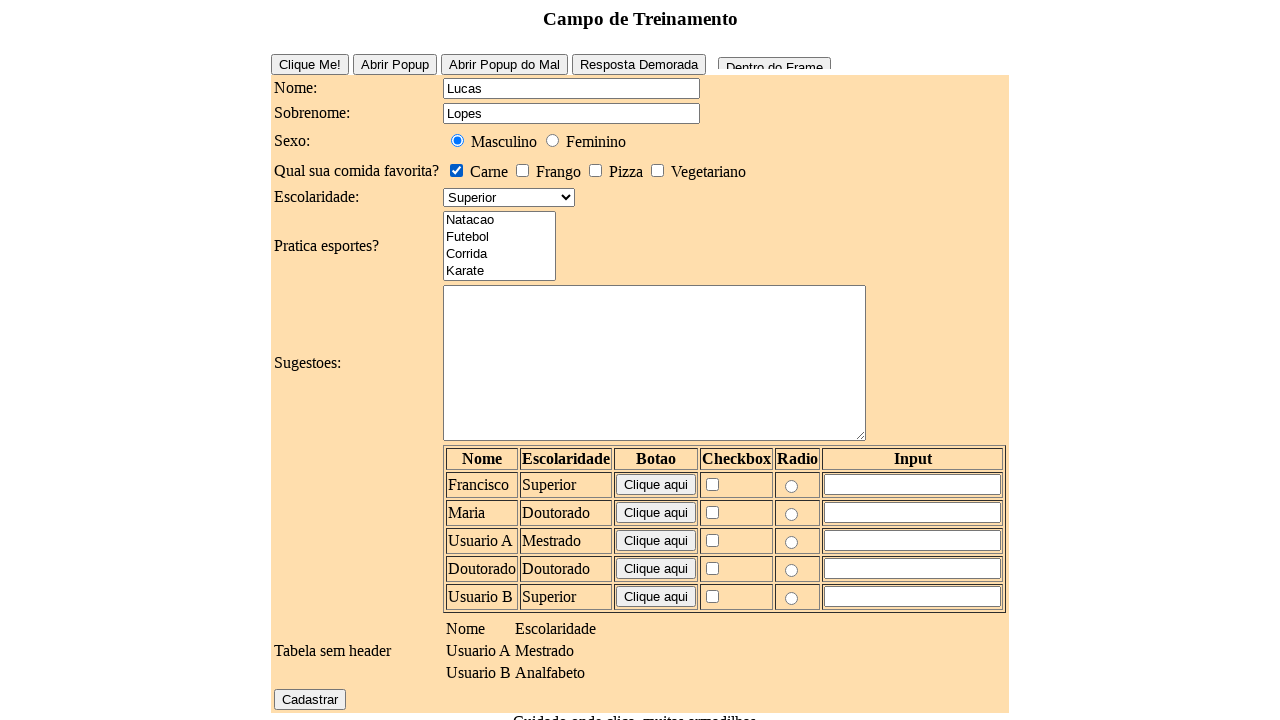

Selected conflicting sports options: 'Futebol' and 'O que eh esporte?' on #elementosForm\:esportes
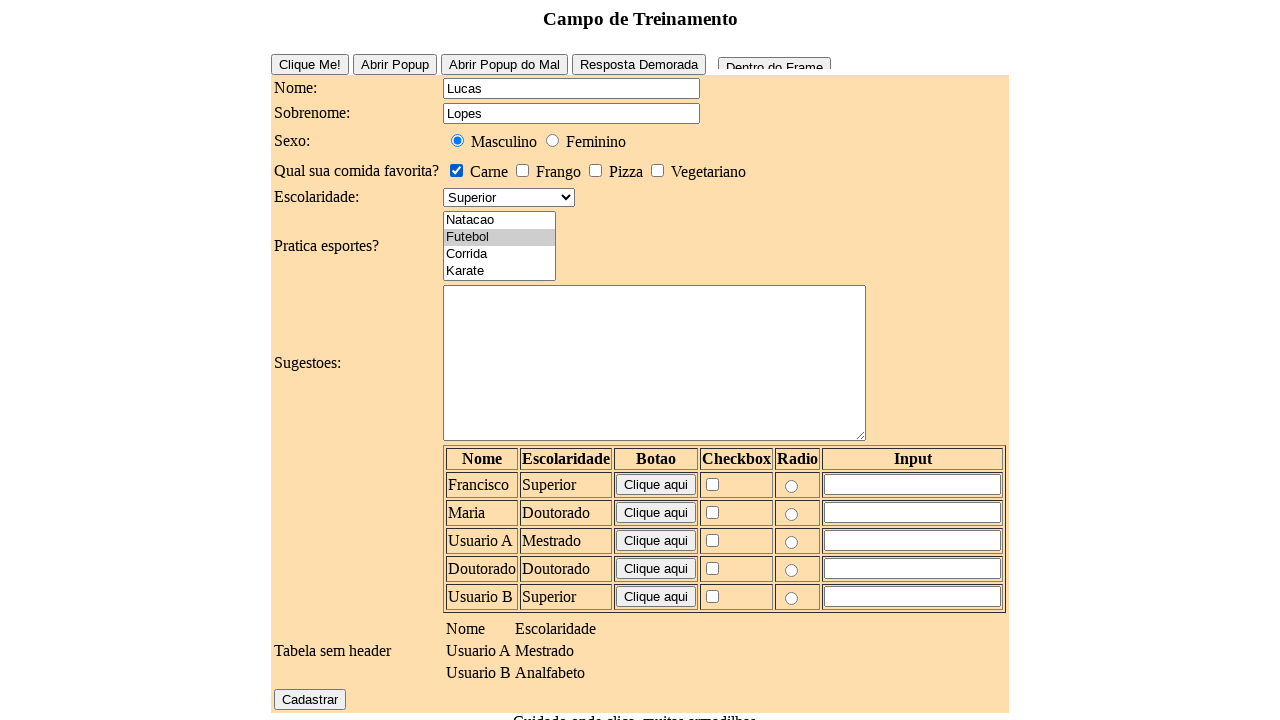

Filled suggestions textarea with 'Aprenda java e selenium' on #elementosForm\:sugestoes
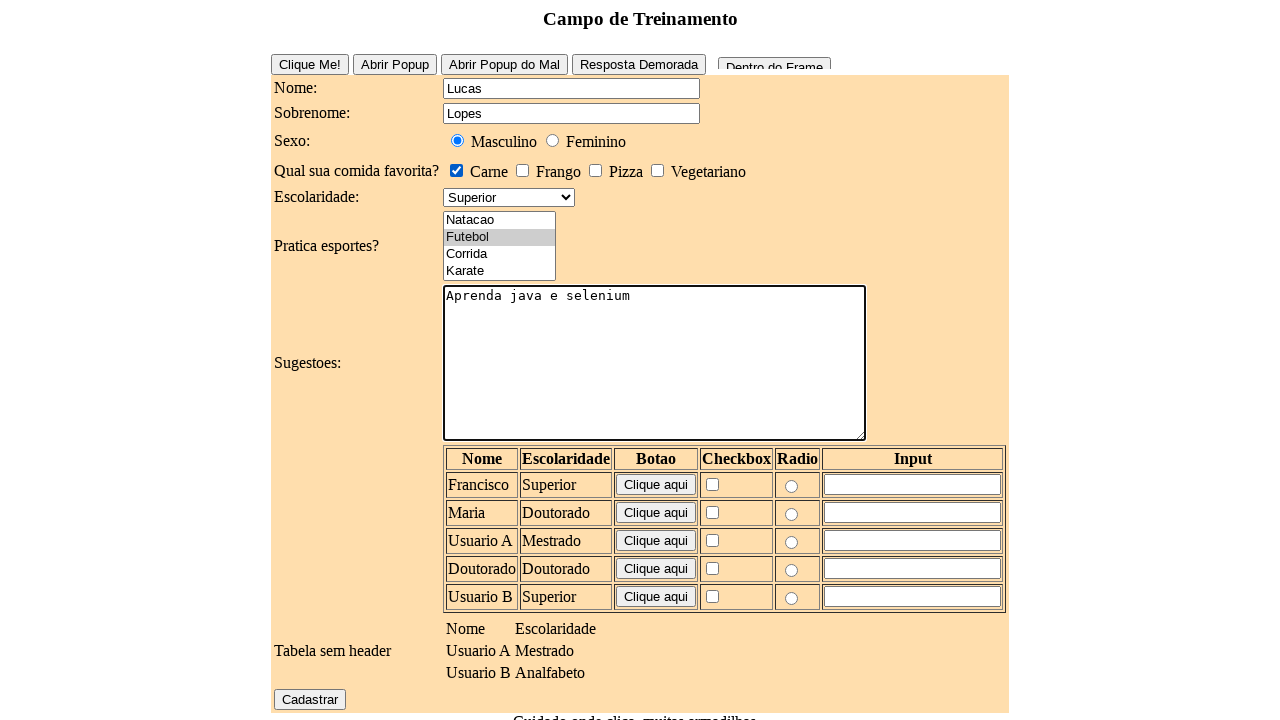

Clicked register button, triggering validation alert for conflicting sport selections at (310, 699) on #elementosForm\:cadastrar
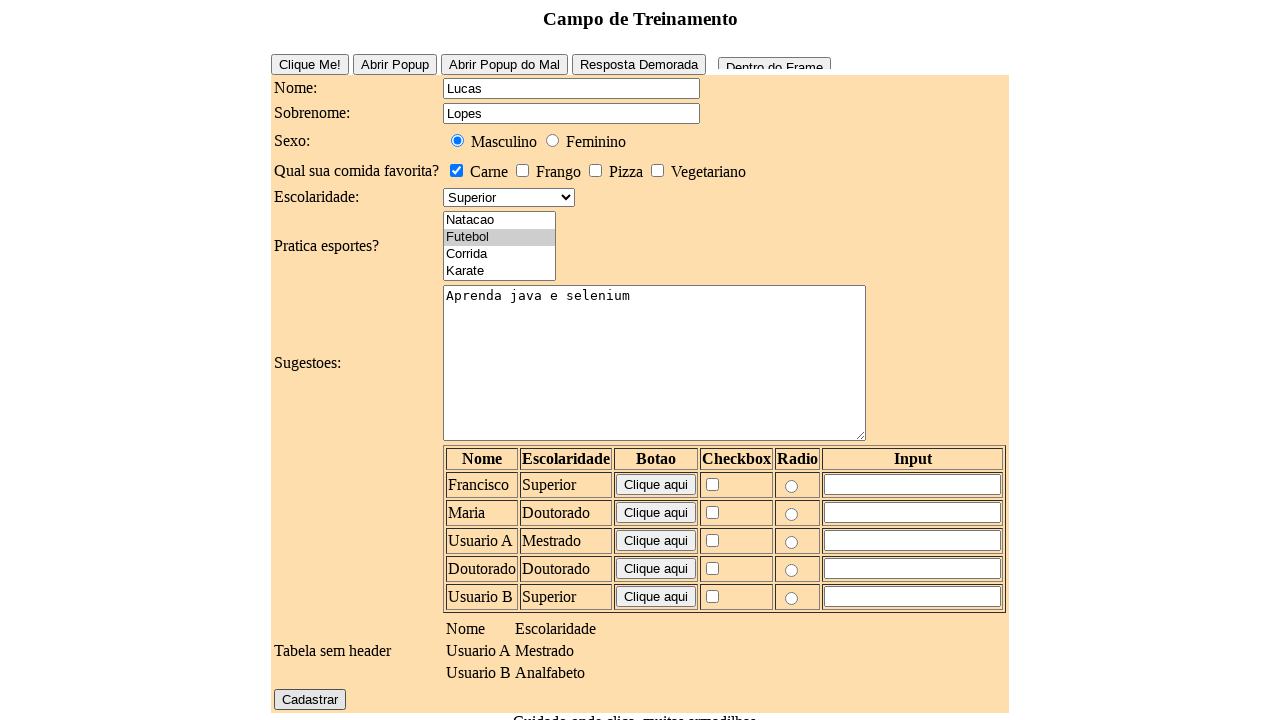

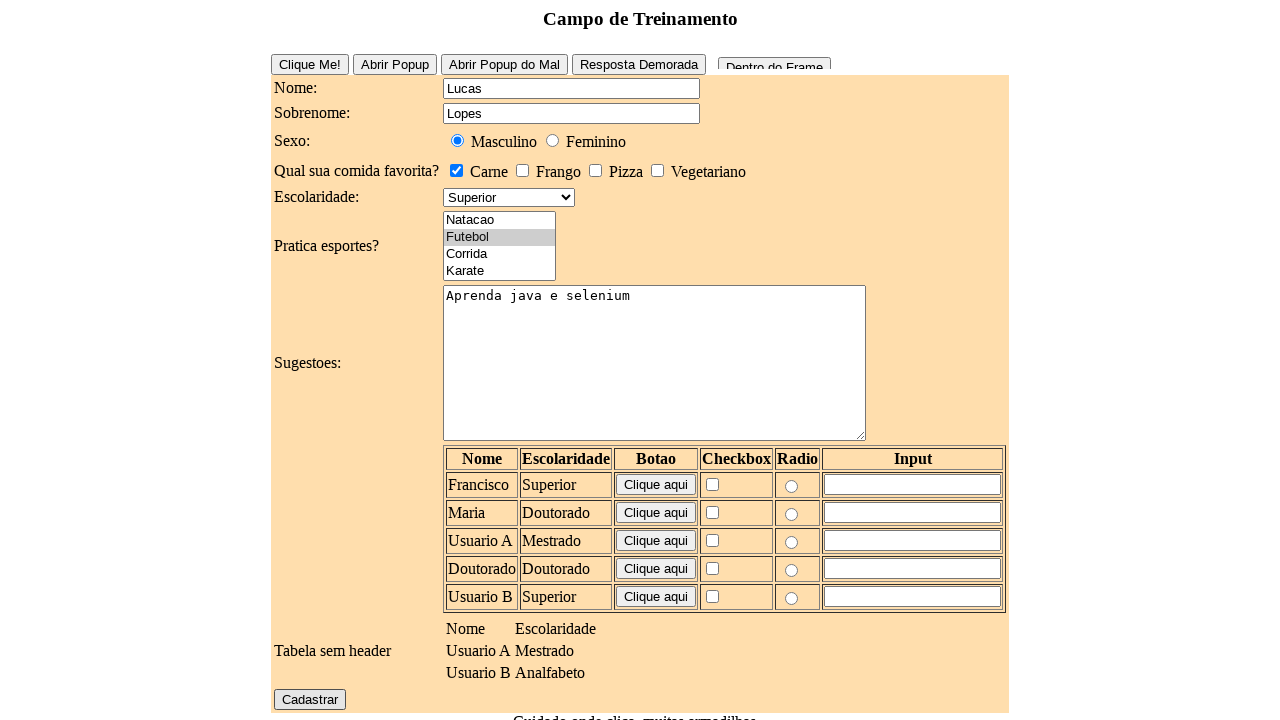